Tests an e-commerce site by searching for products containing "ca", adding specific items to cart, and verifying the brand logo text

Starting URL: https://rahulshettyacademy.com/seleniumPractise/#/

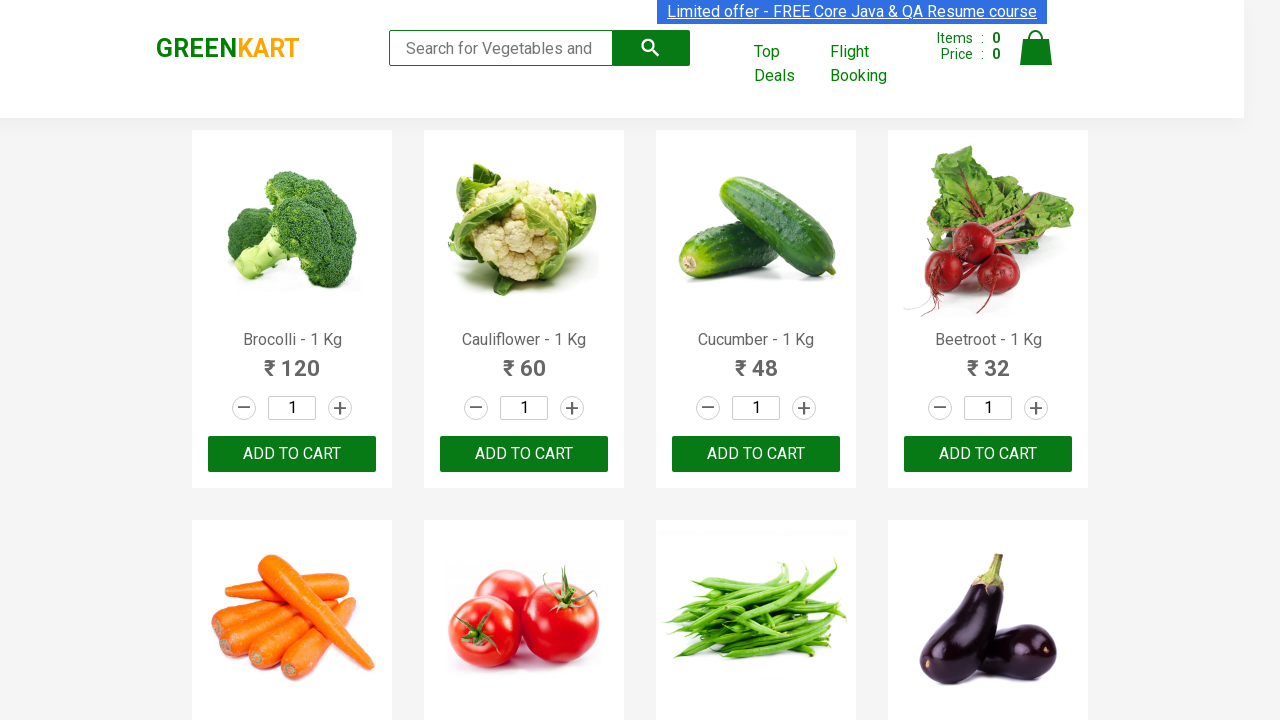

Filled search field with 'ca' to filter products on .search-keyword
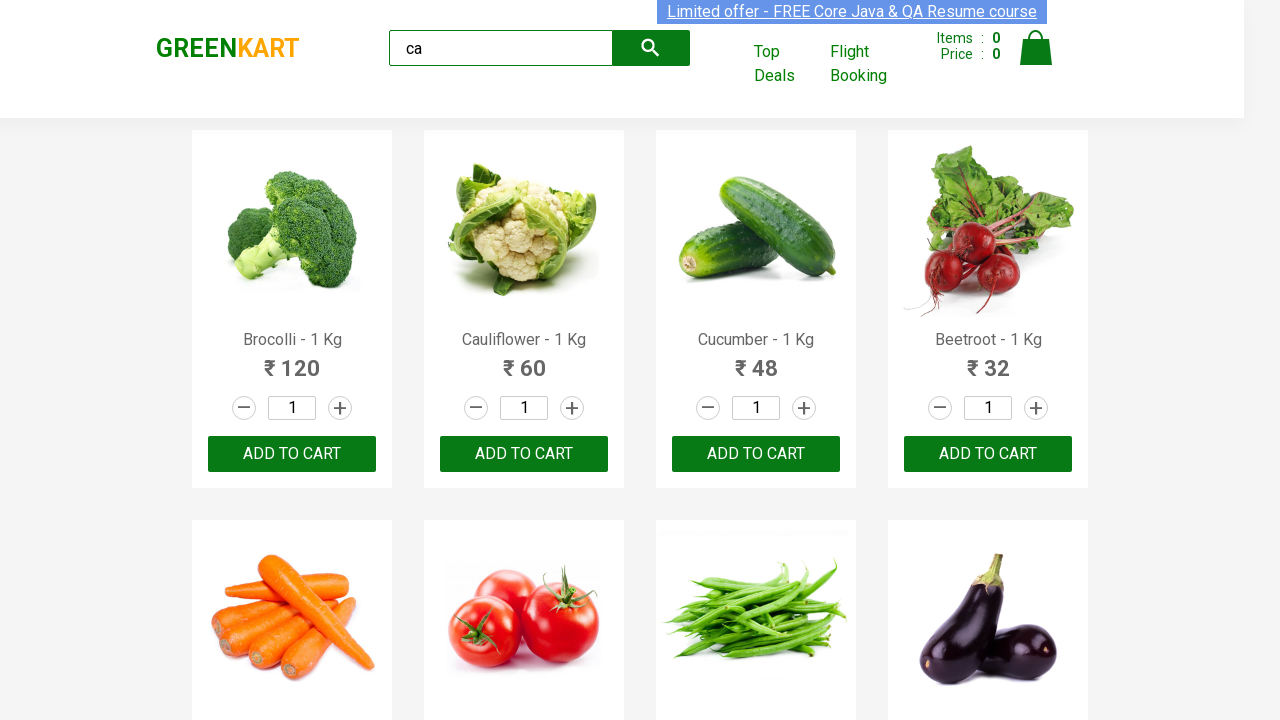

Waited 2 seconds for products to filter
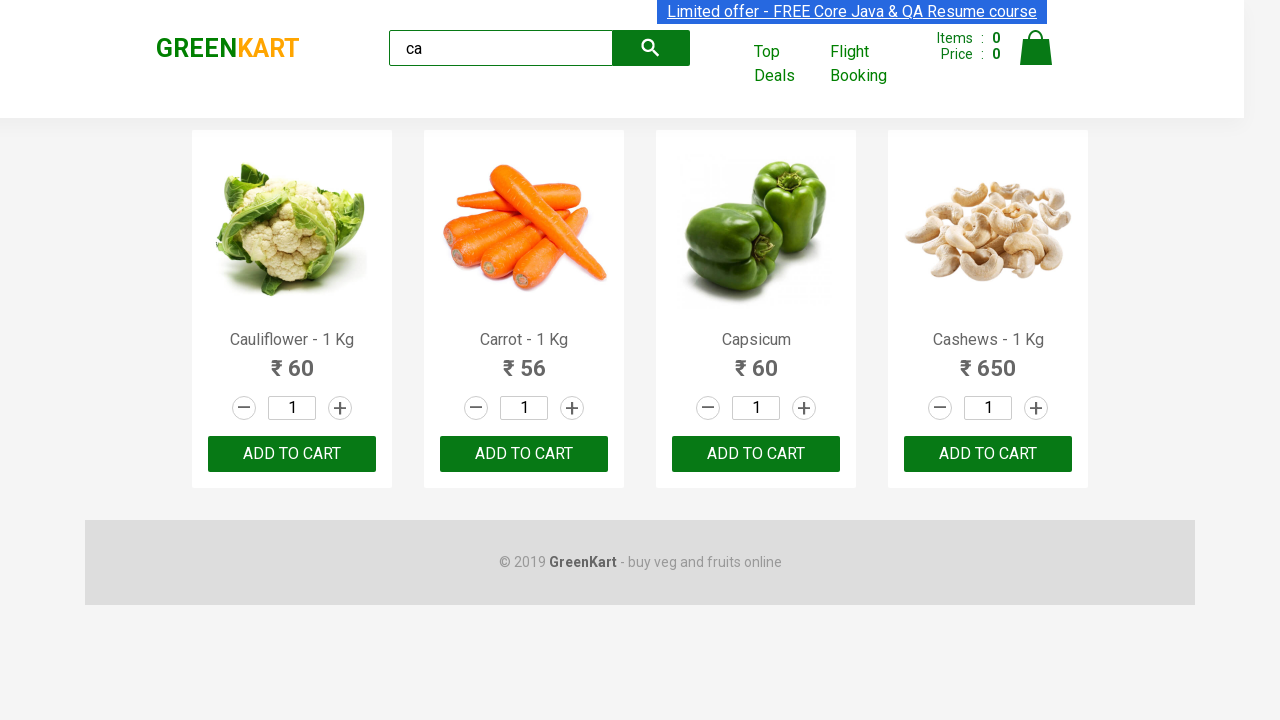

Verified that 4 products are visible after filtering
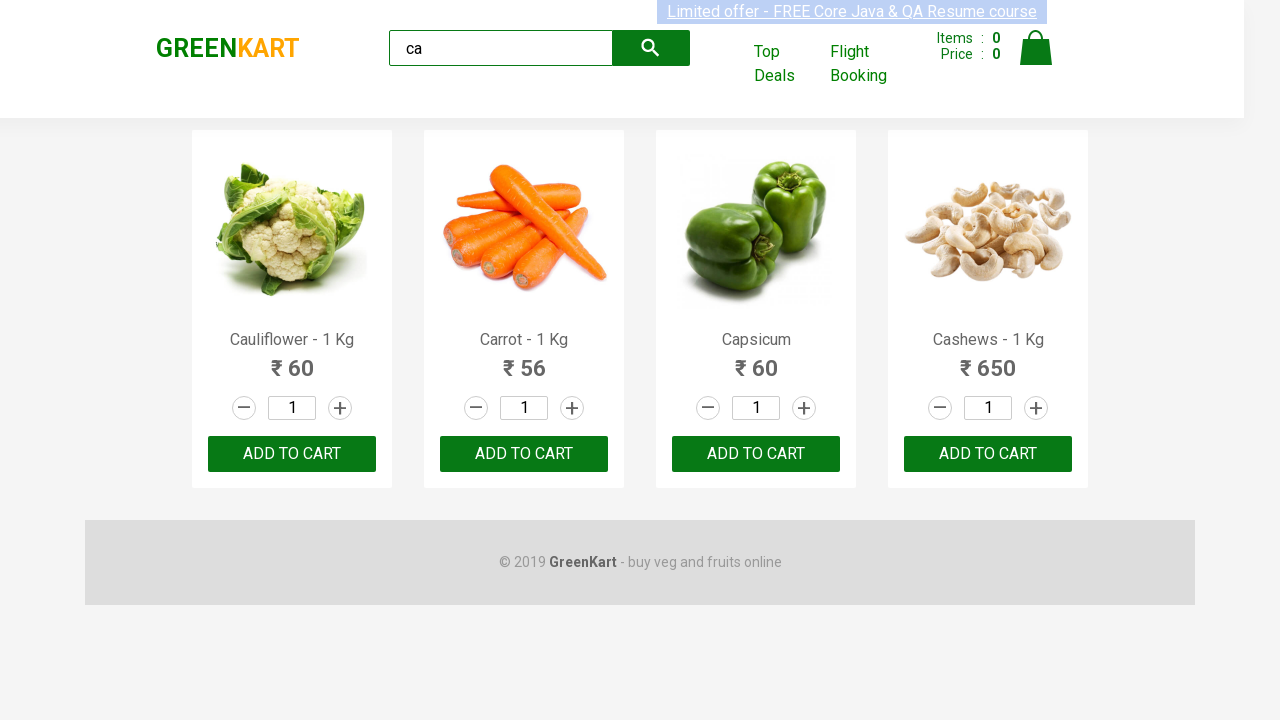

Clicked 'ADD TO CART' button for the second product at (524, 454) on .products .product >> nth=1 >> button:has-text("ADD TO CART")
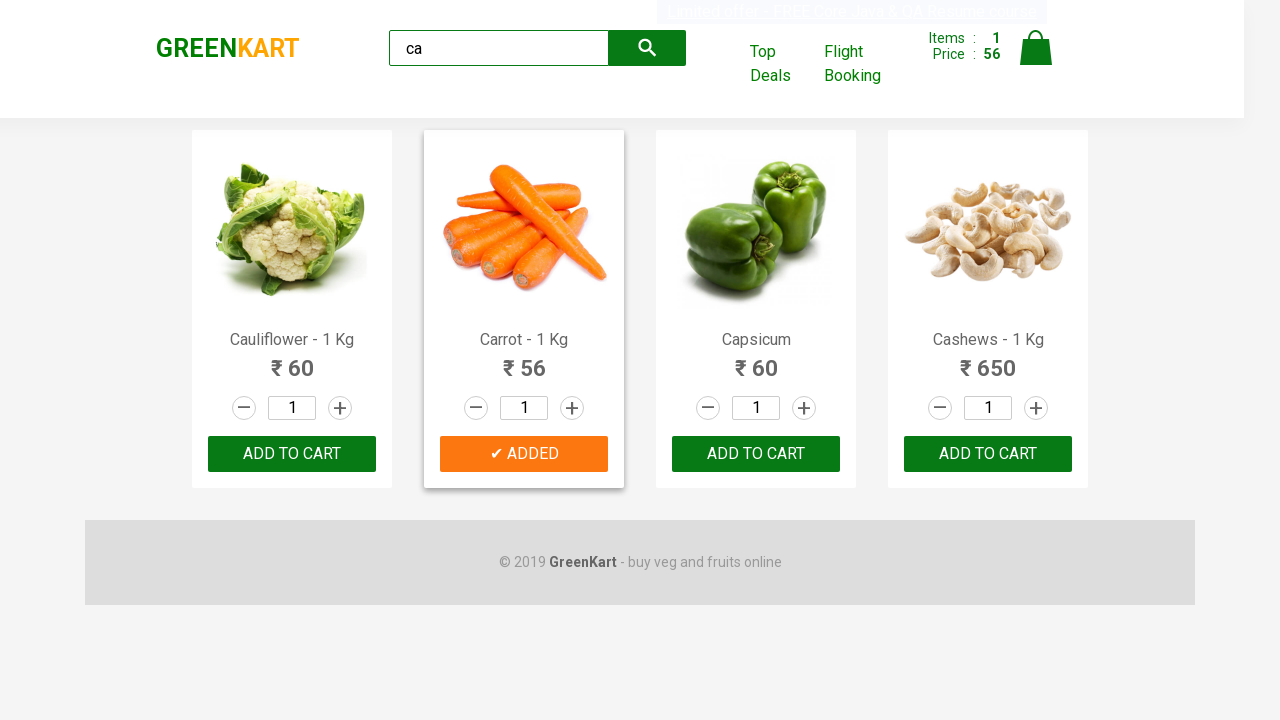

Found and clicked 'ADD TO CART' for Cashews product at (988, 454) on .products .product >> nth=3 >> button
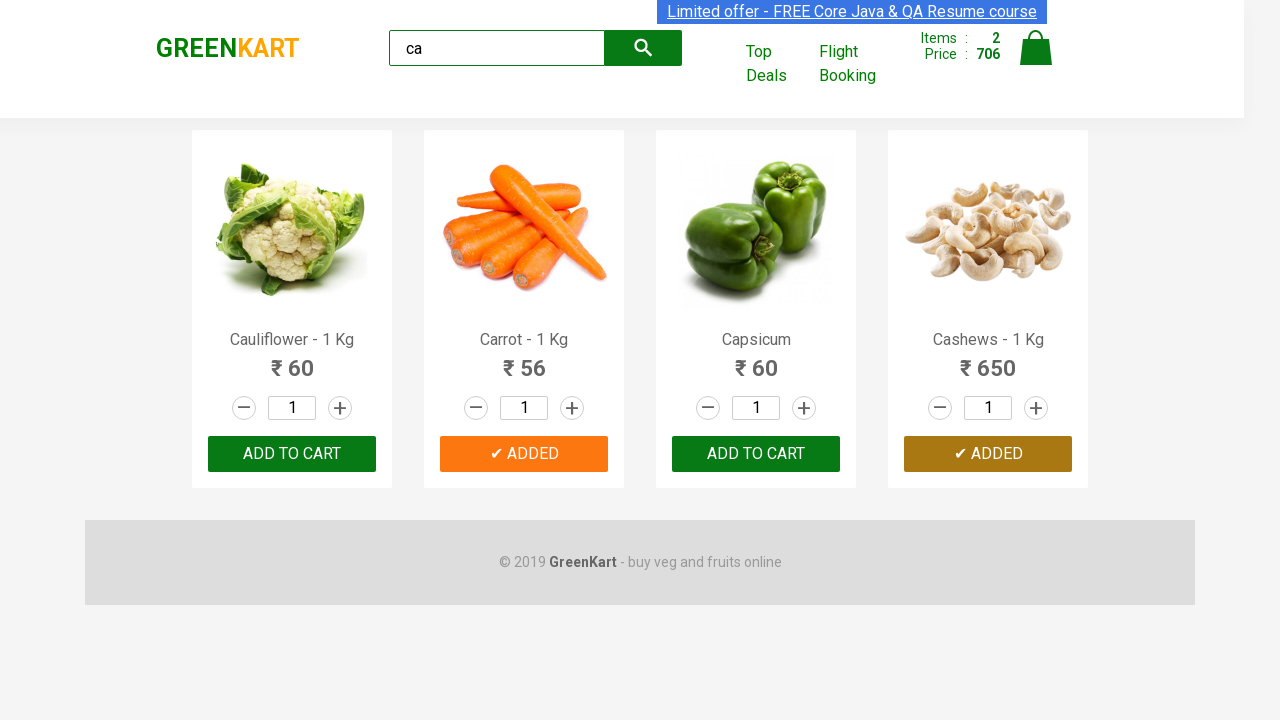

Verified that brand logo text is 'GREENKART'
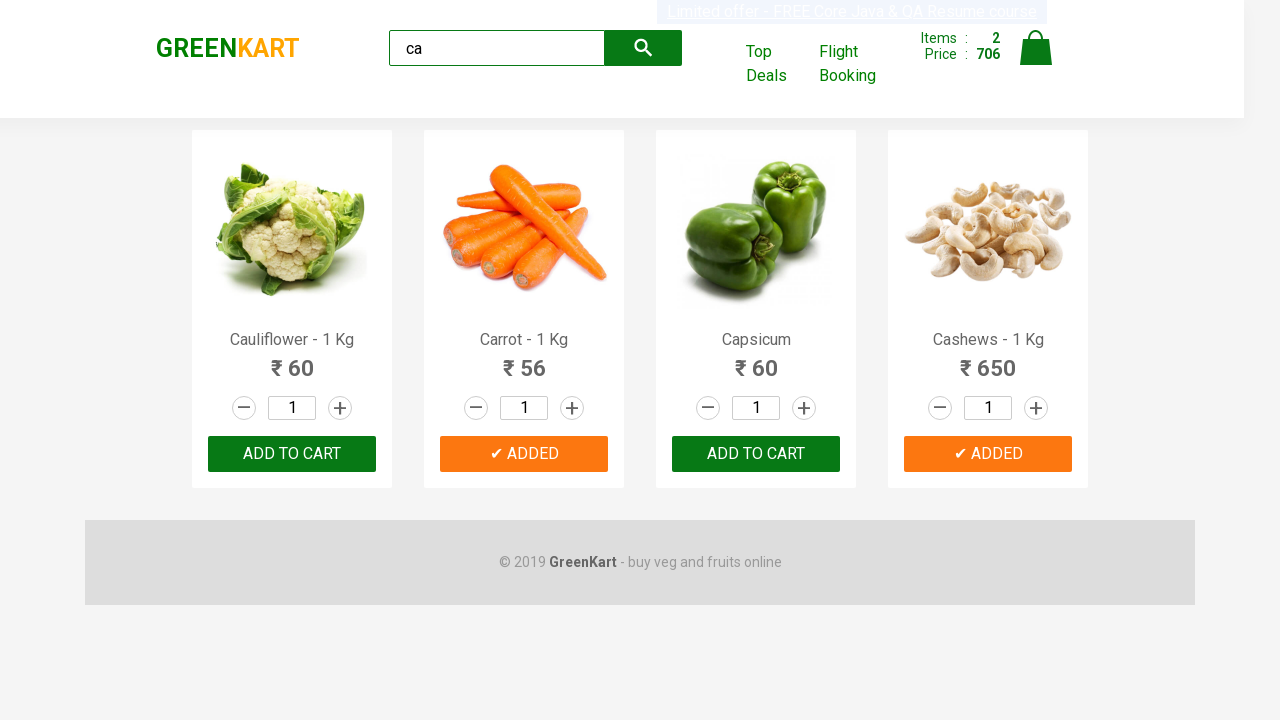

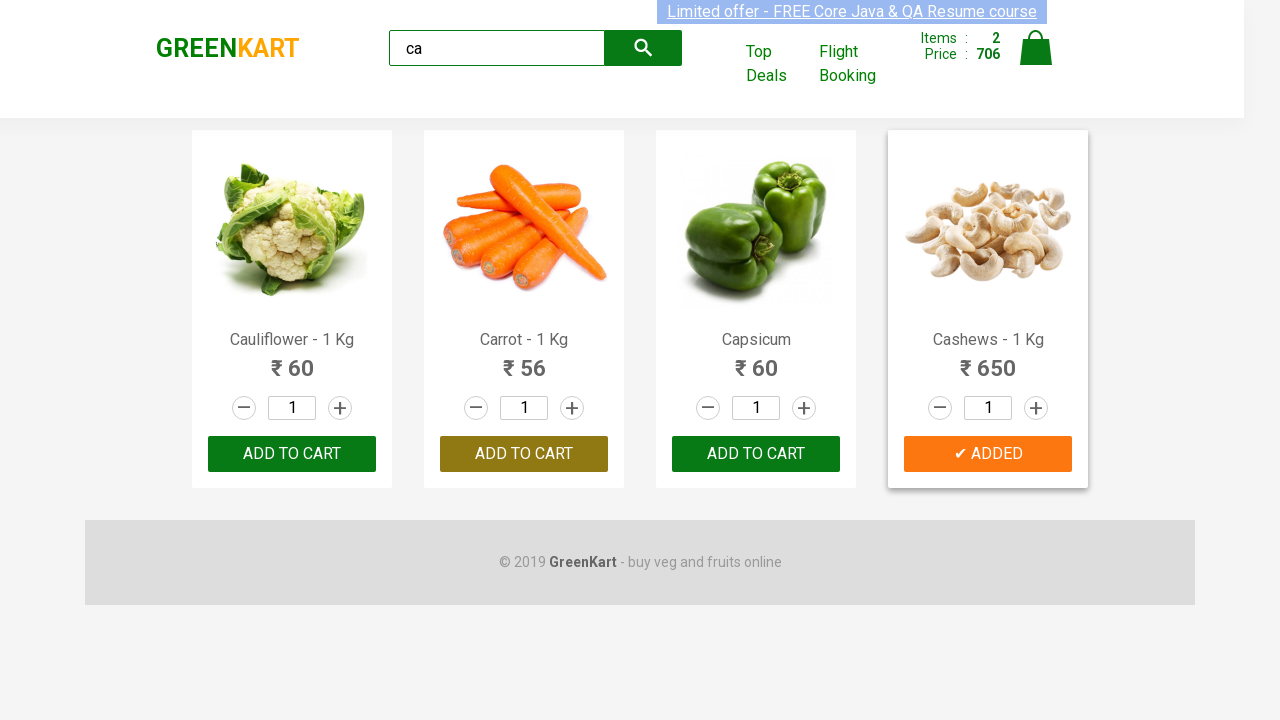